Navigates to YouTube homepage and clicks the hamburger menu (guide button) to interact with the navigation sidebar

Starting URL: https://www.youtube.com/

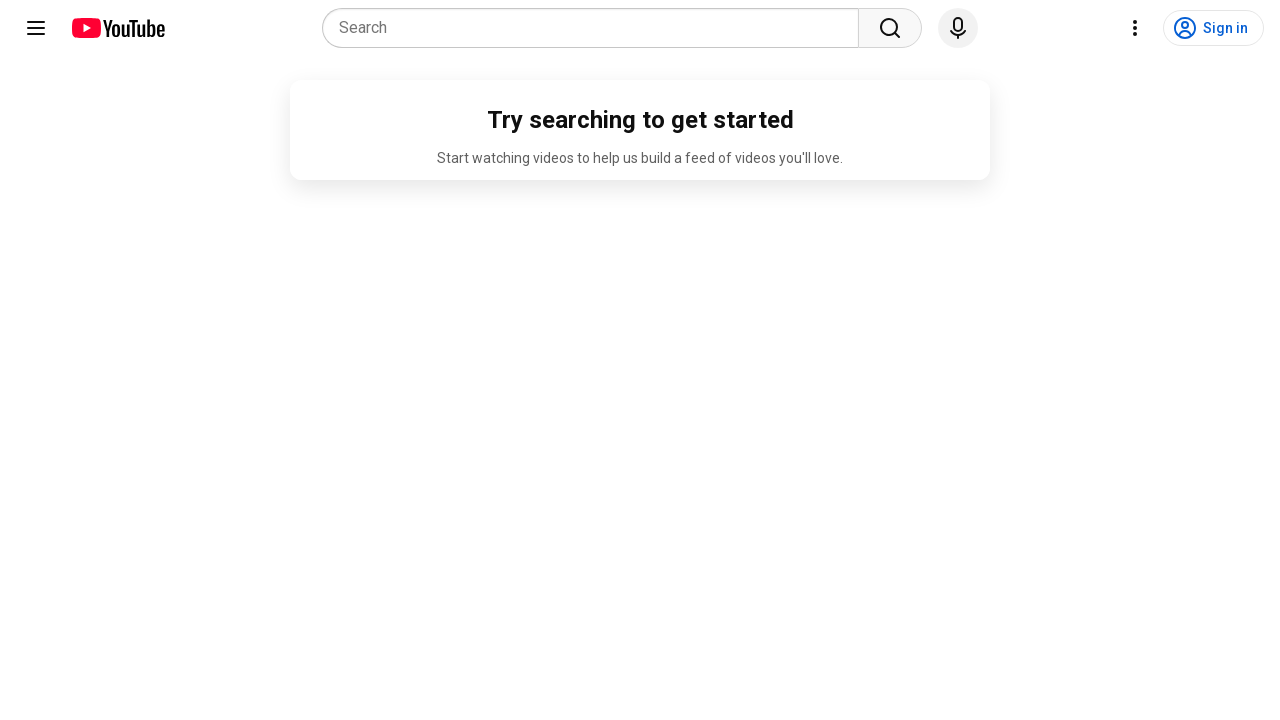

Waited for YouTube homepage to fully load with networkidle state
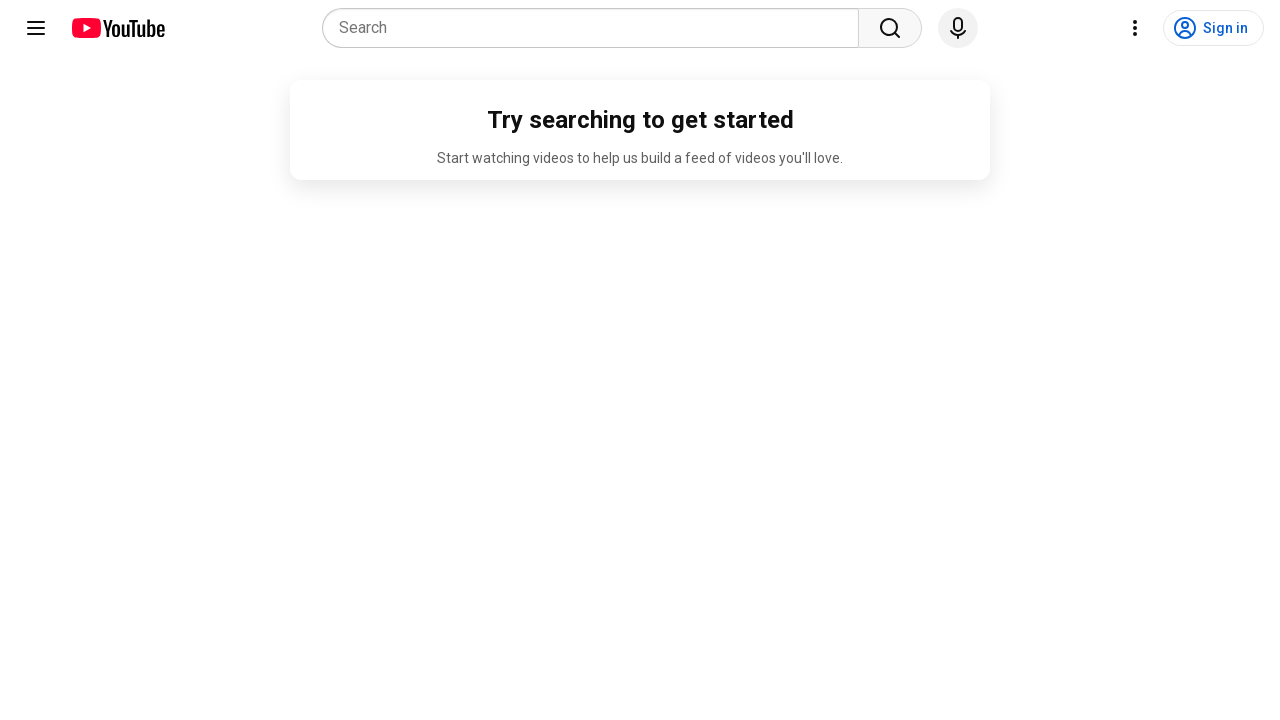

Clicked the hamburger menu (guide button) to open navigation sidebar at (36, 28) on #guide-button
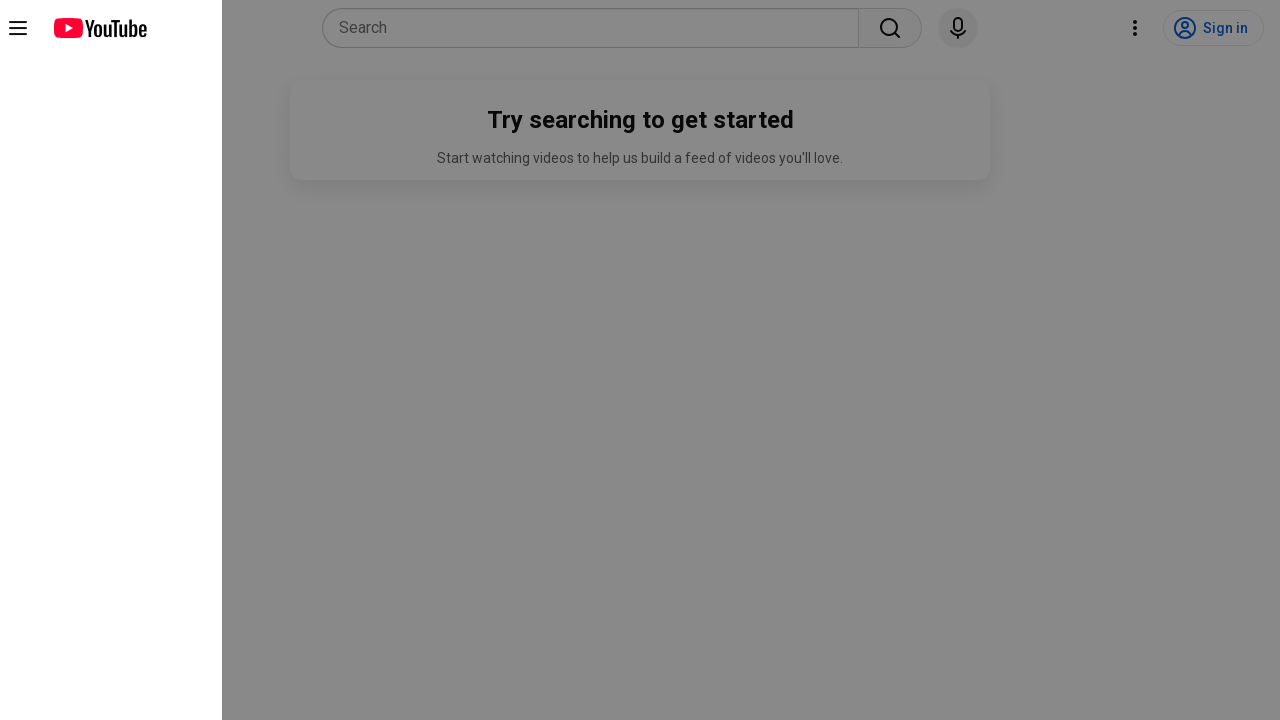

Waited 2 seconds for sidebar to fully appear
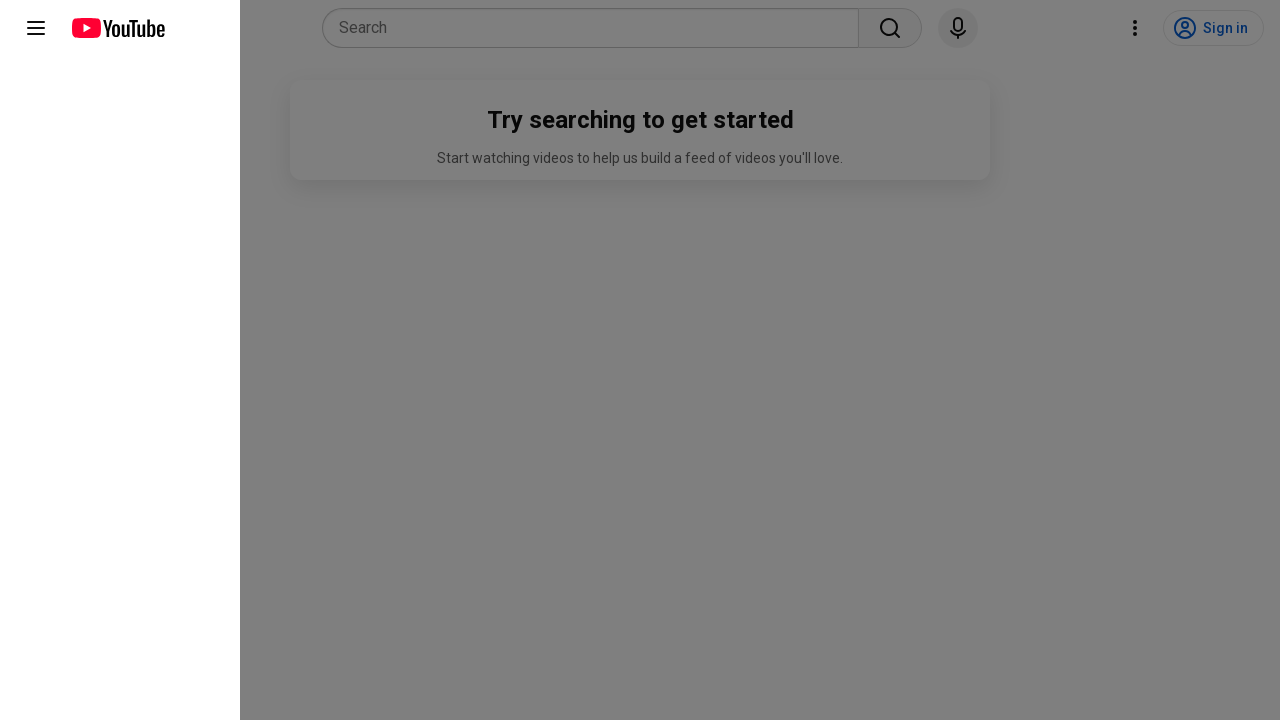

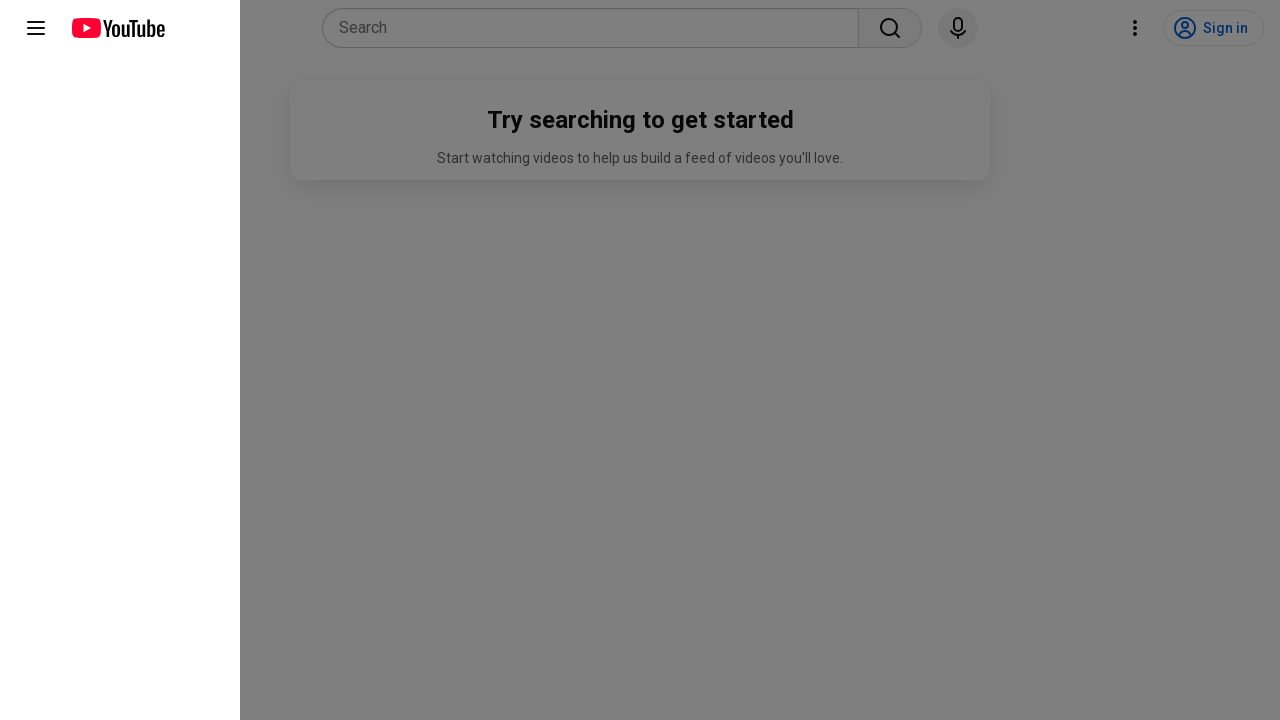